Tests a simple form demo by entering text in an input field, clicking a button, and verifying the entered text is displayed

Starting URL: https://www.lambdatest.com/selenium-playground/simple-form-demo

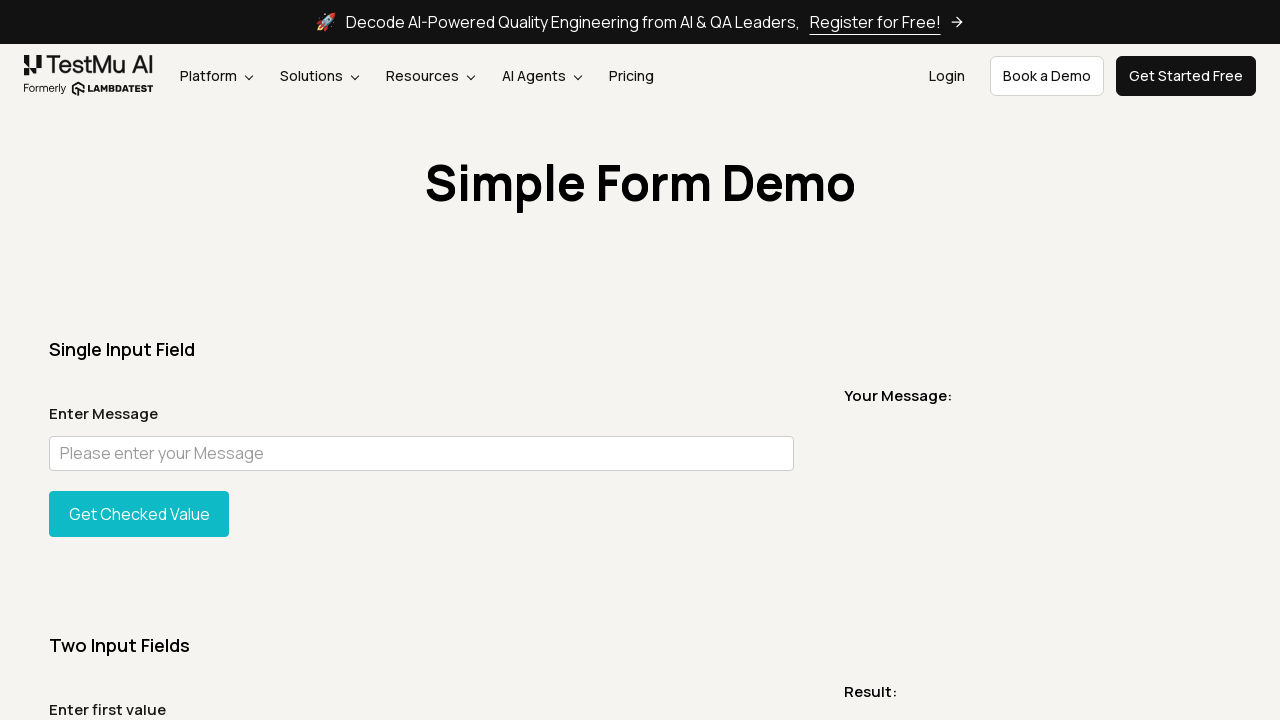

Waited for input field to become visible
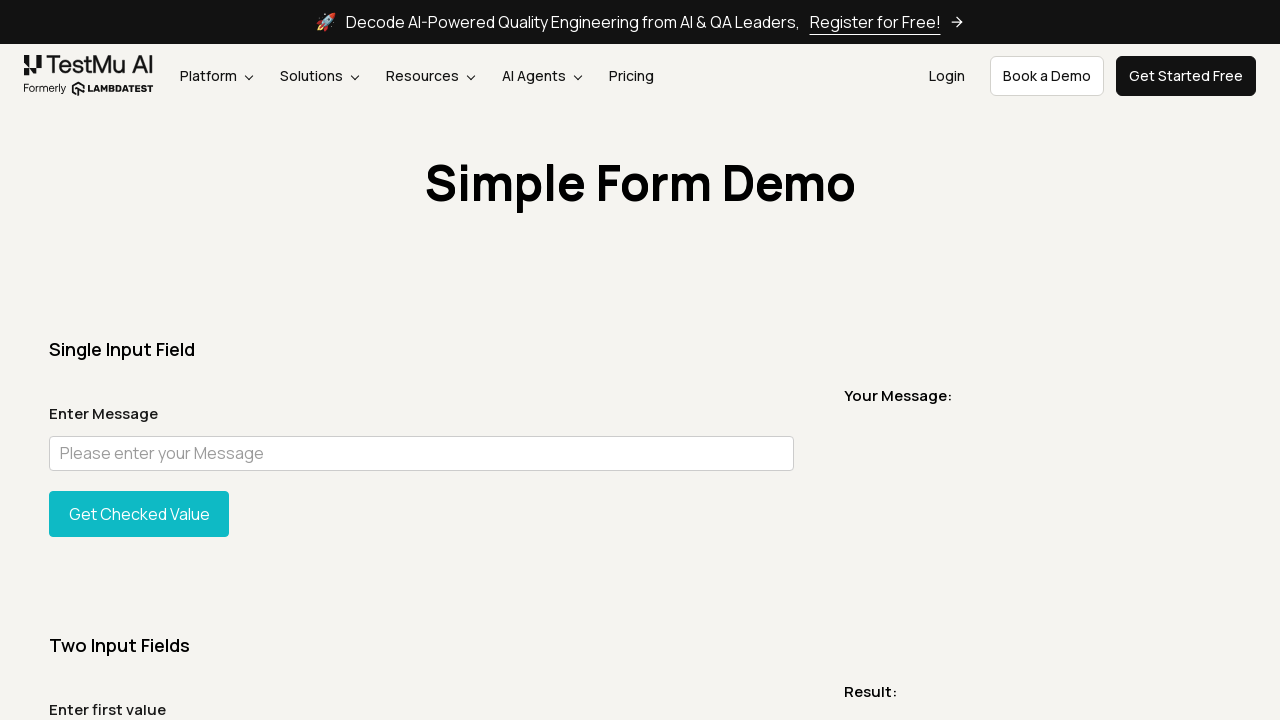

Filled input field with 'Hello Playwright Test' on #user-message
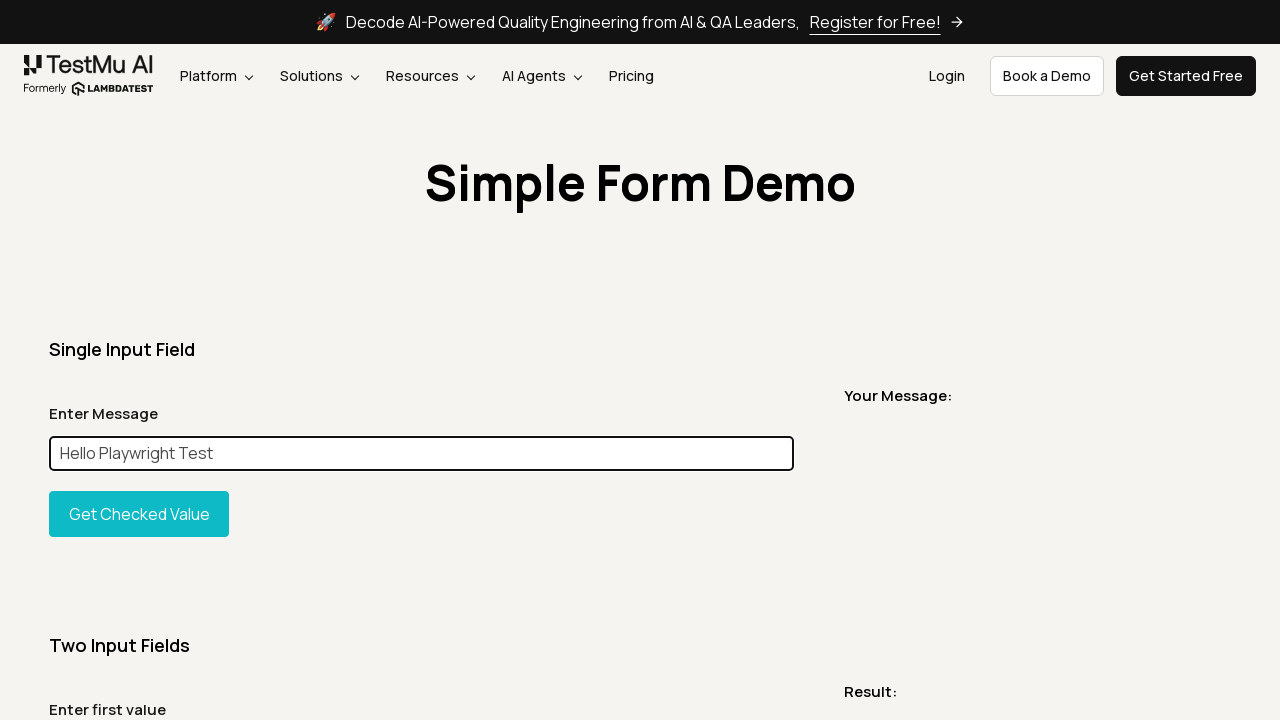

Clicked the 'Show Input' button at (139, 514) on #showInput
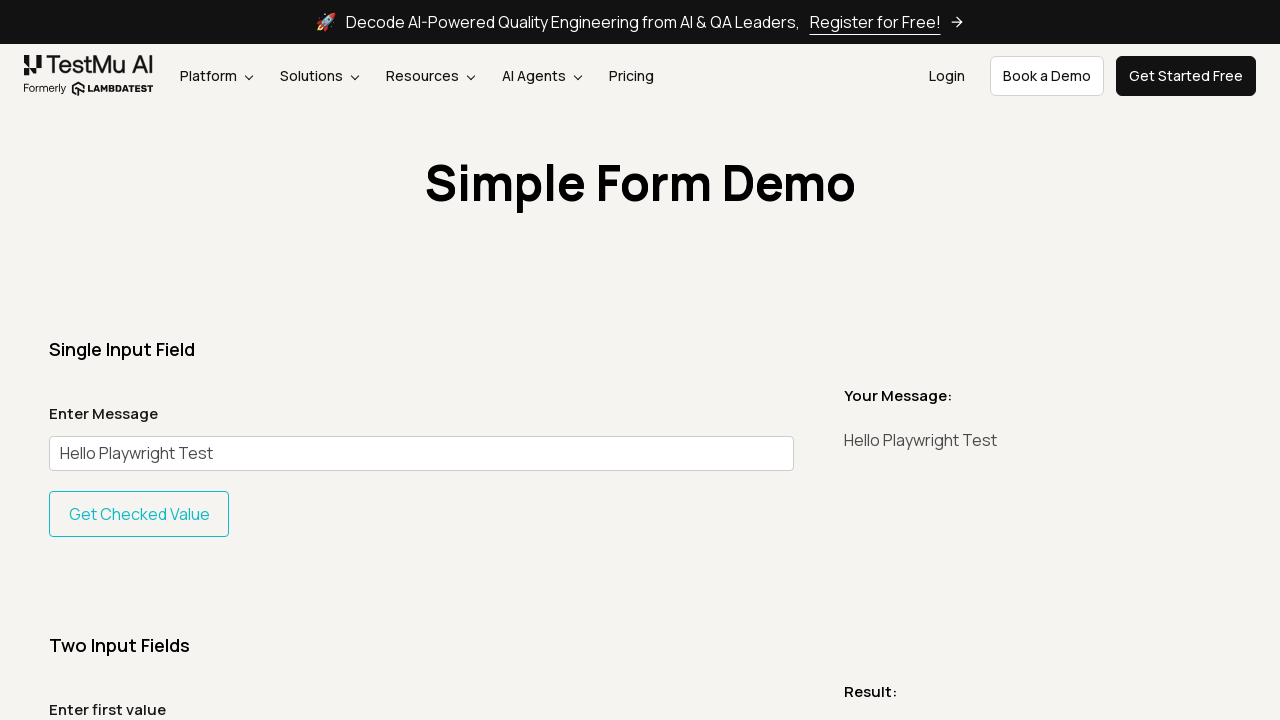

Message output element appeared on the page
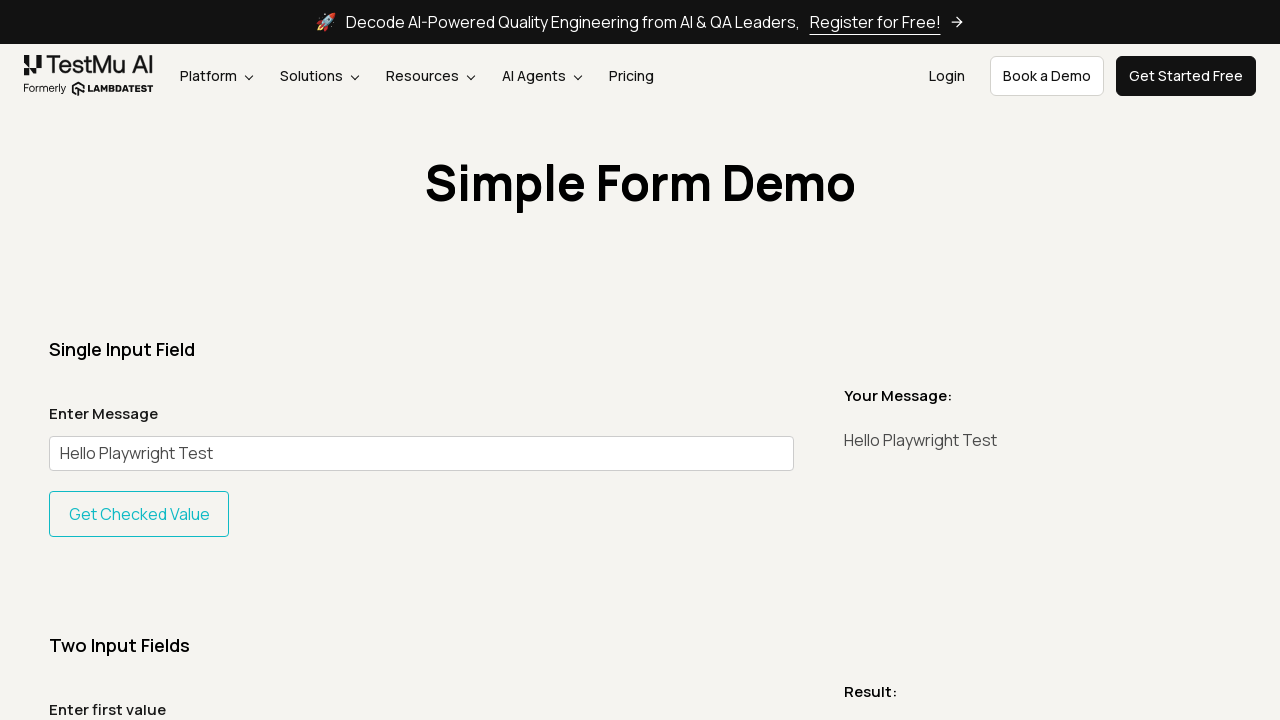

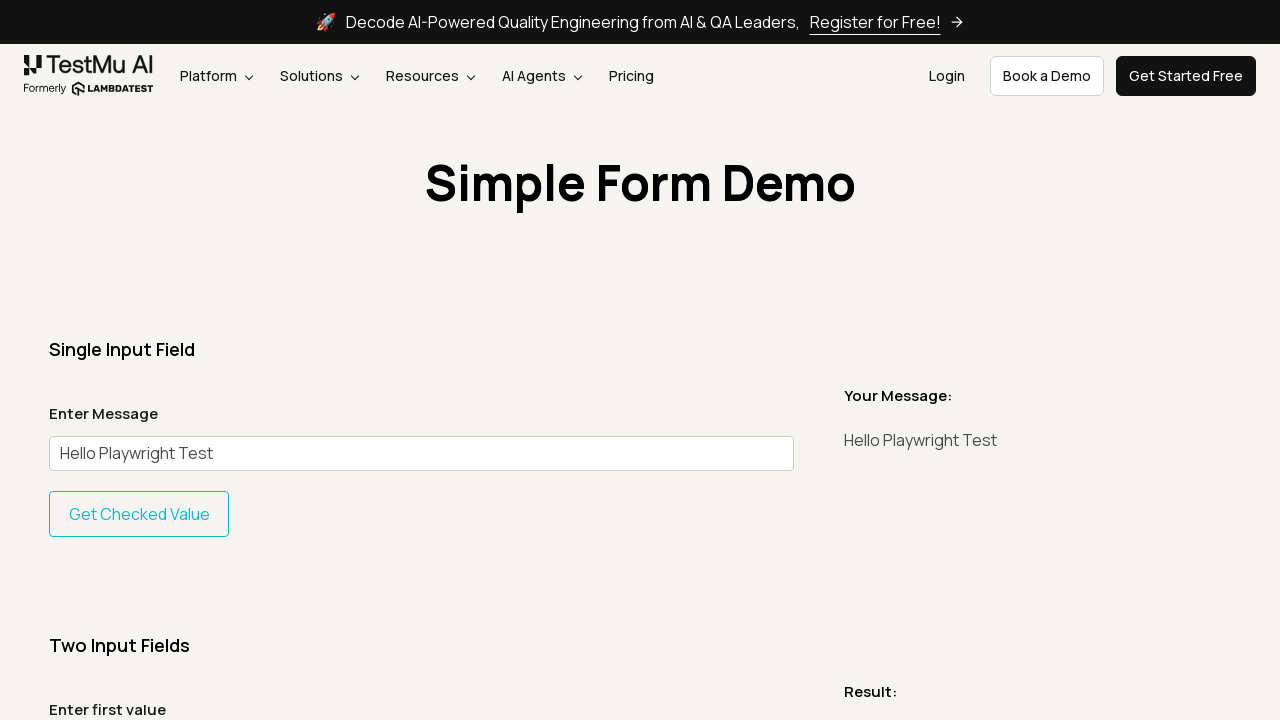